Tests clearing the complete state of all items by toggling the mark all checkbox

Starting URL: https://demo.playwright.dev/todomvc

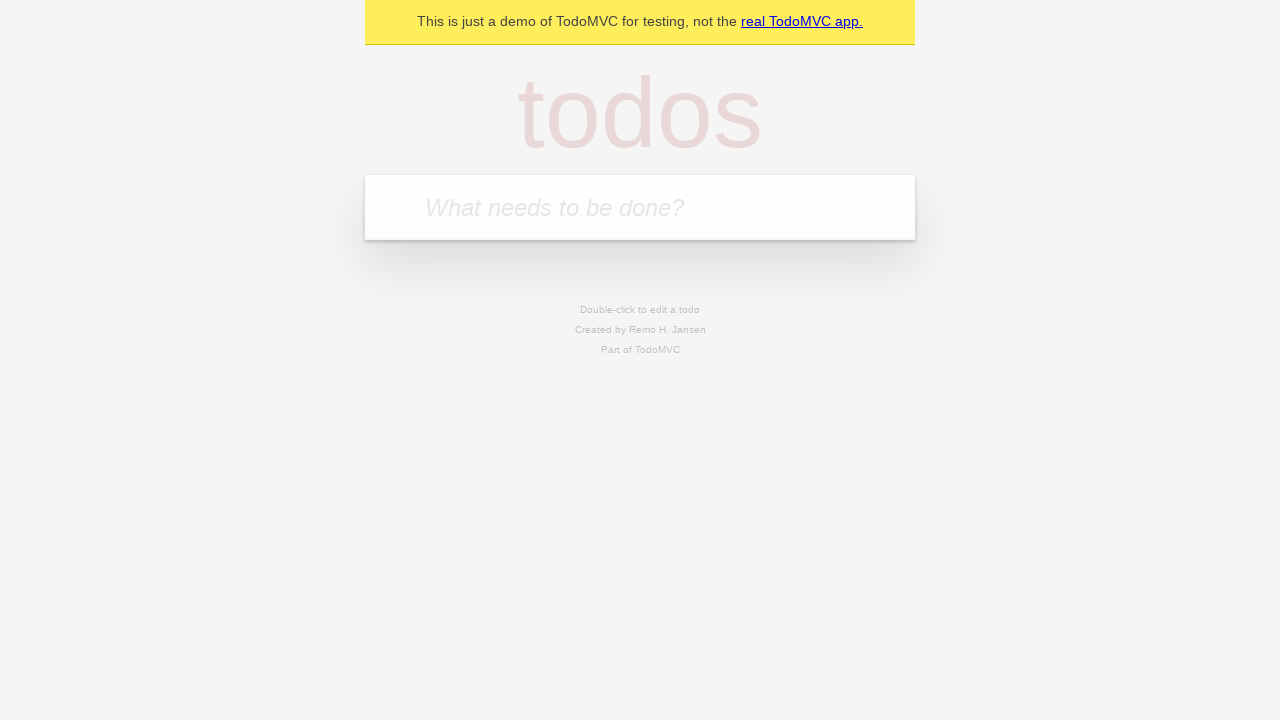

Filled todo input with 'buy some cheese' on internal:attr=[placeholder="What needs to be done?"i]
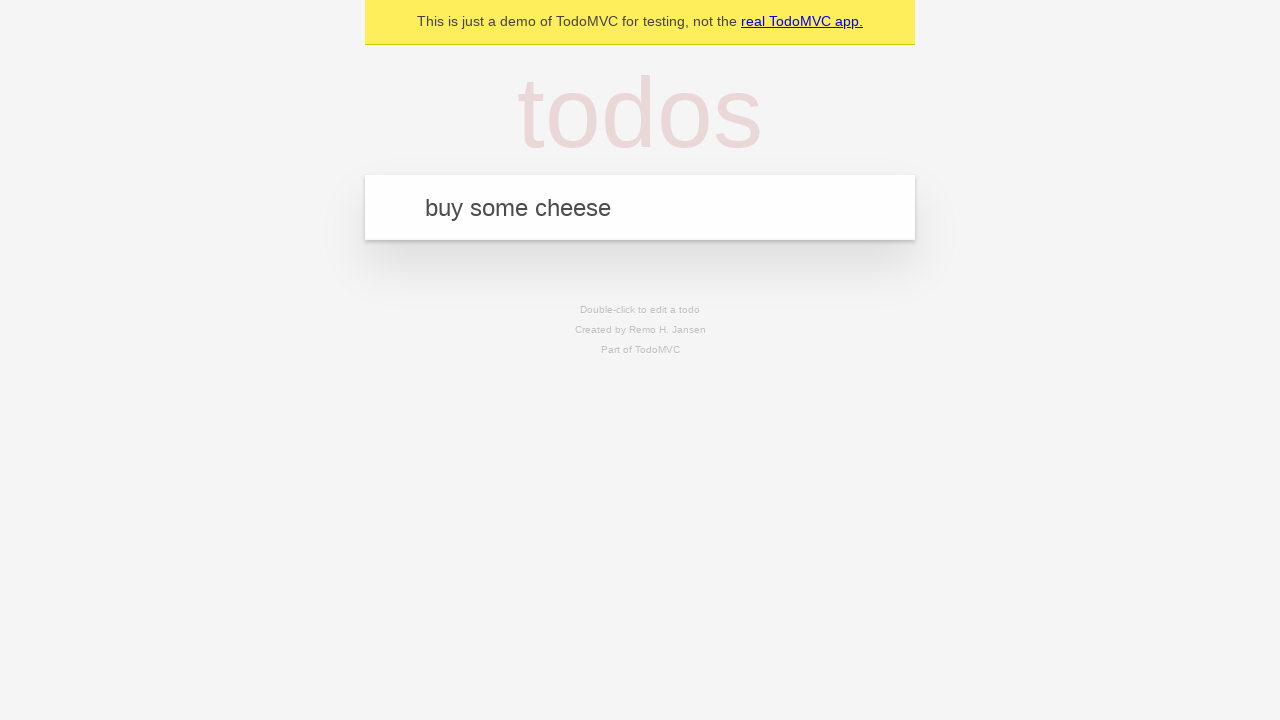

Pressed Enter to create first todo on internal:attr=[placeholder="What needs to be done?"i]
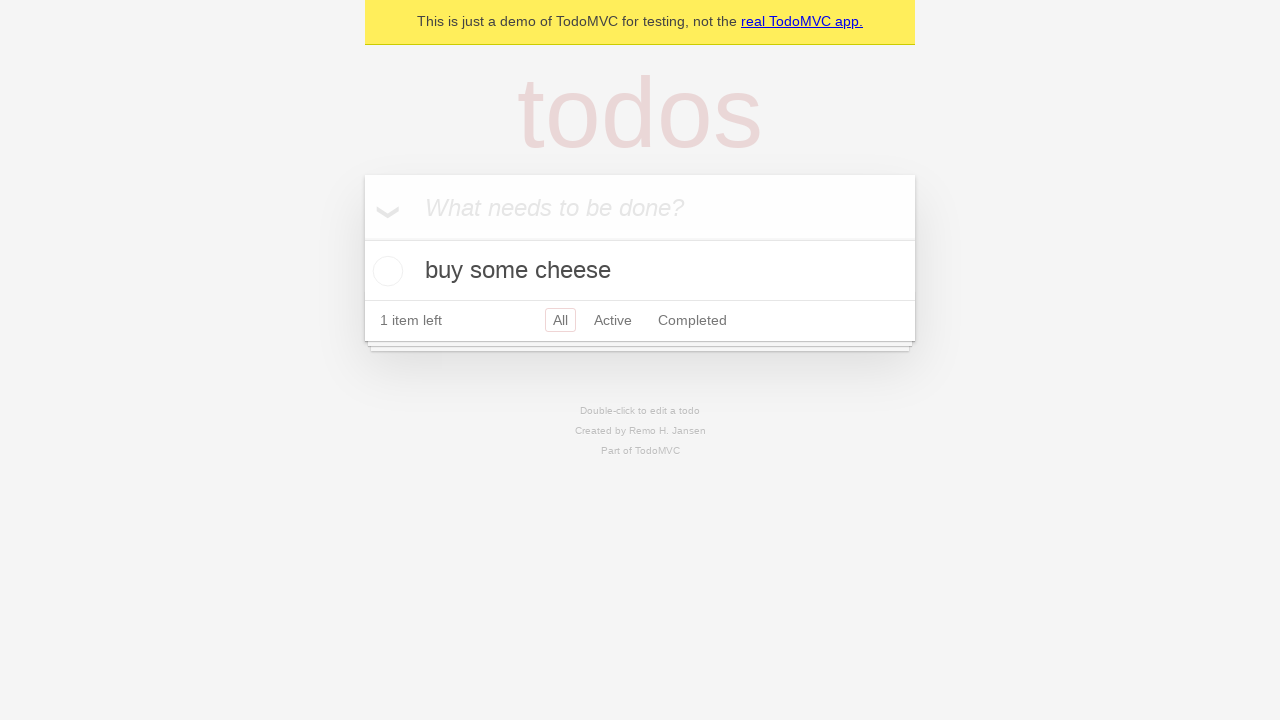

Filled todo input with 'feed the cat' on internal:attr=[placeholder="What needs to be done?"i]
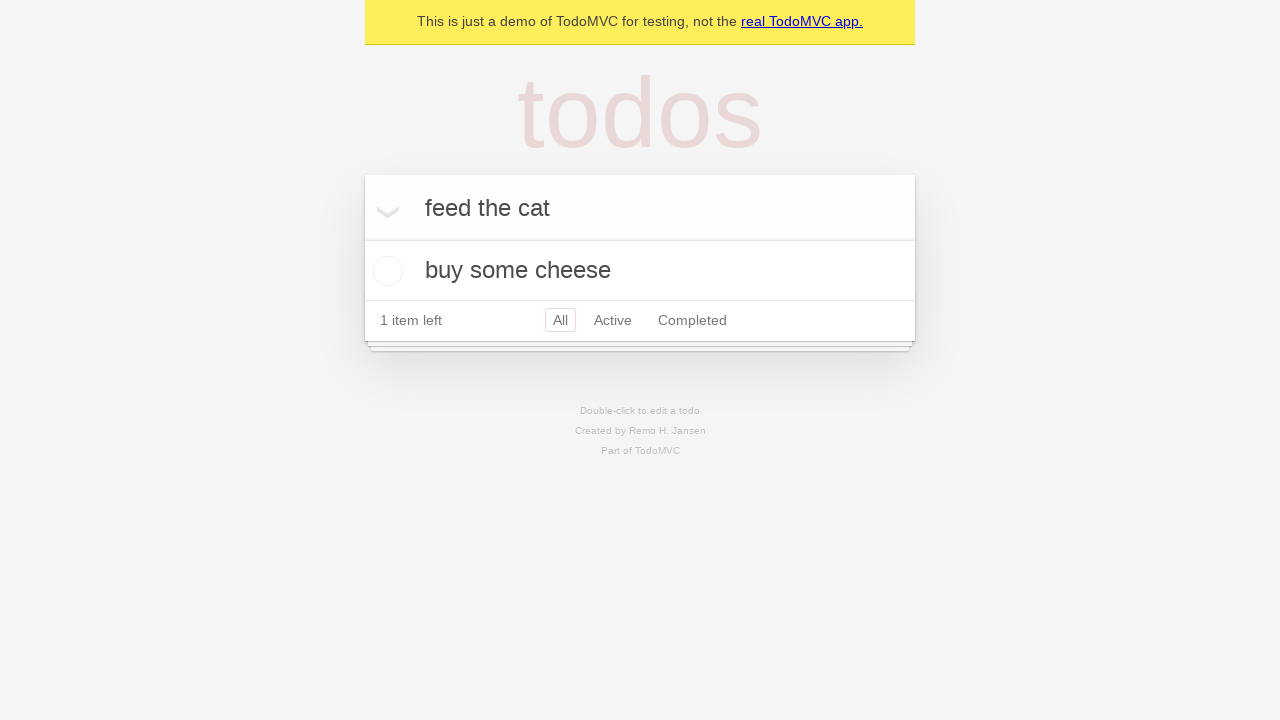

Pressed Enter to create second todo on internal:attr=[placeholder="What needs to be done?"i]
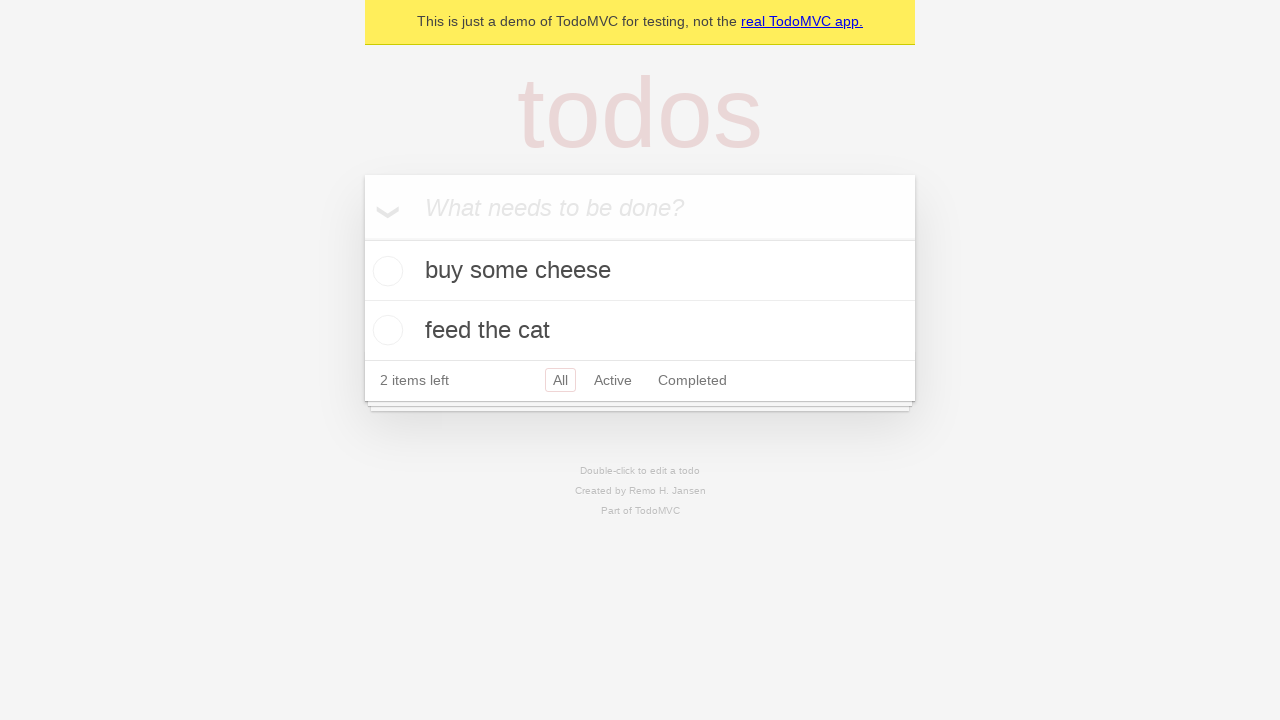

Filled todo input with 'book a doctors appointment' on internal:attr=[placeholder="What needs to be done?"i]
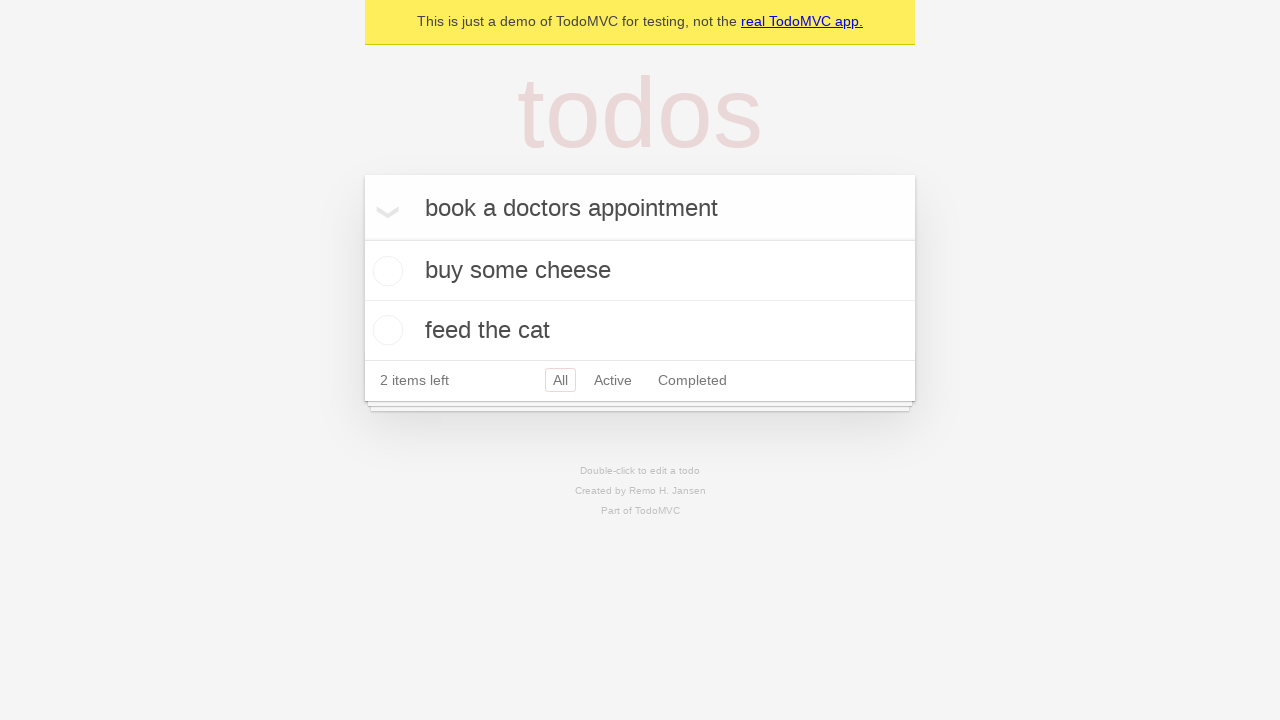

Pressed Enter to create third todo on internal:attr=[placeholder="What needs to be done?"i]
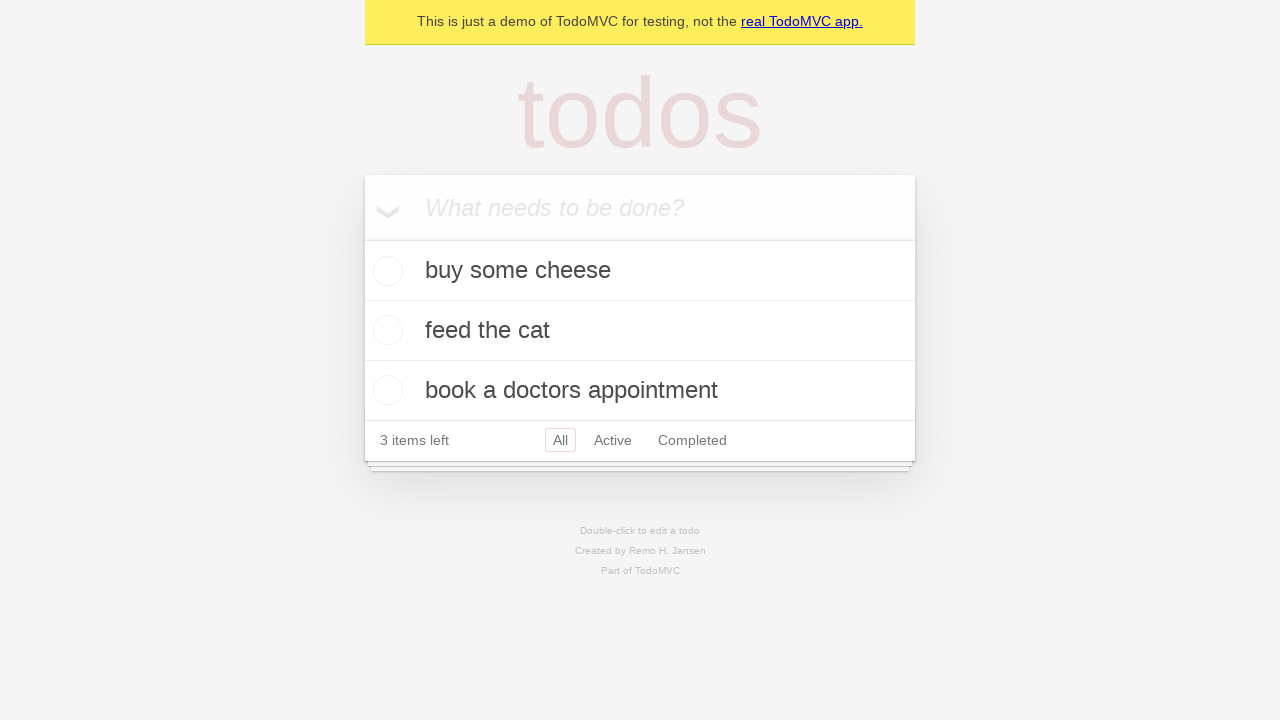

Waited for all 3 todos to appear in the DOM
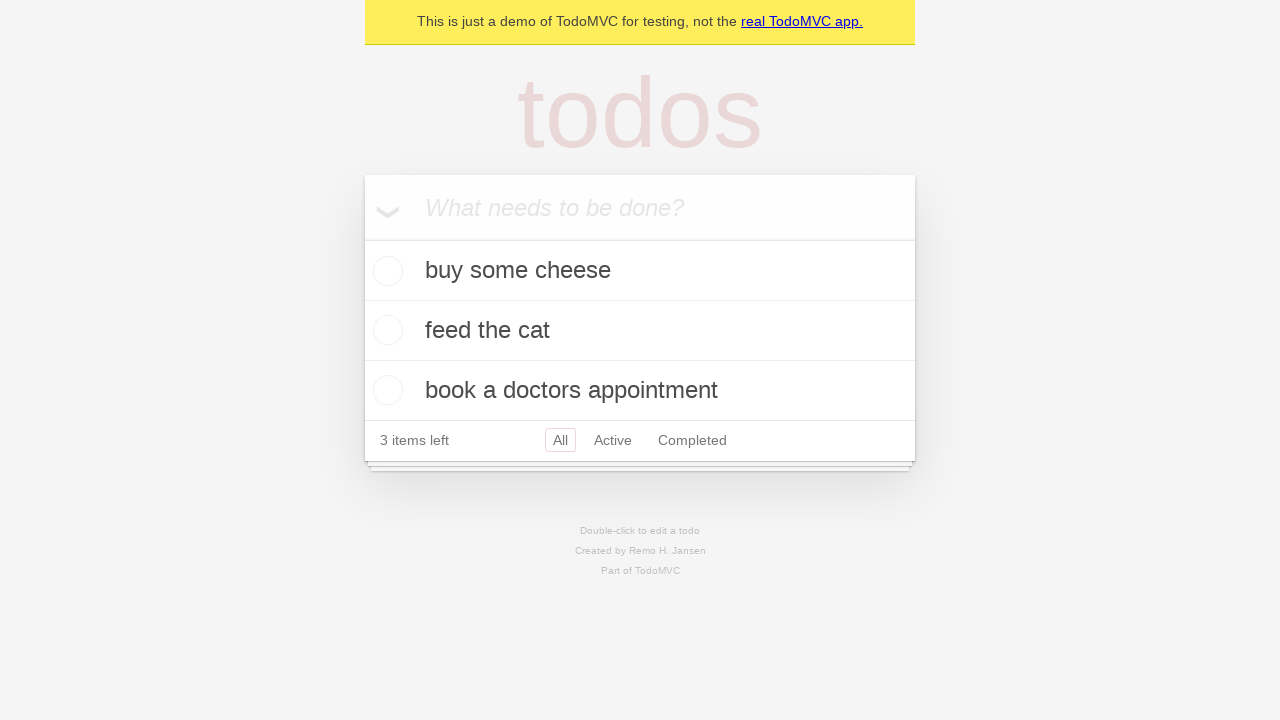

Checked the 'Mark all as complete' checkbox to mark all todos as complete at (362, 238) on internal:label="Mark all as complete"i
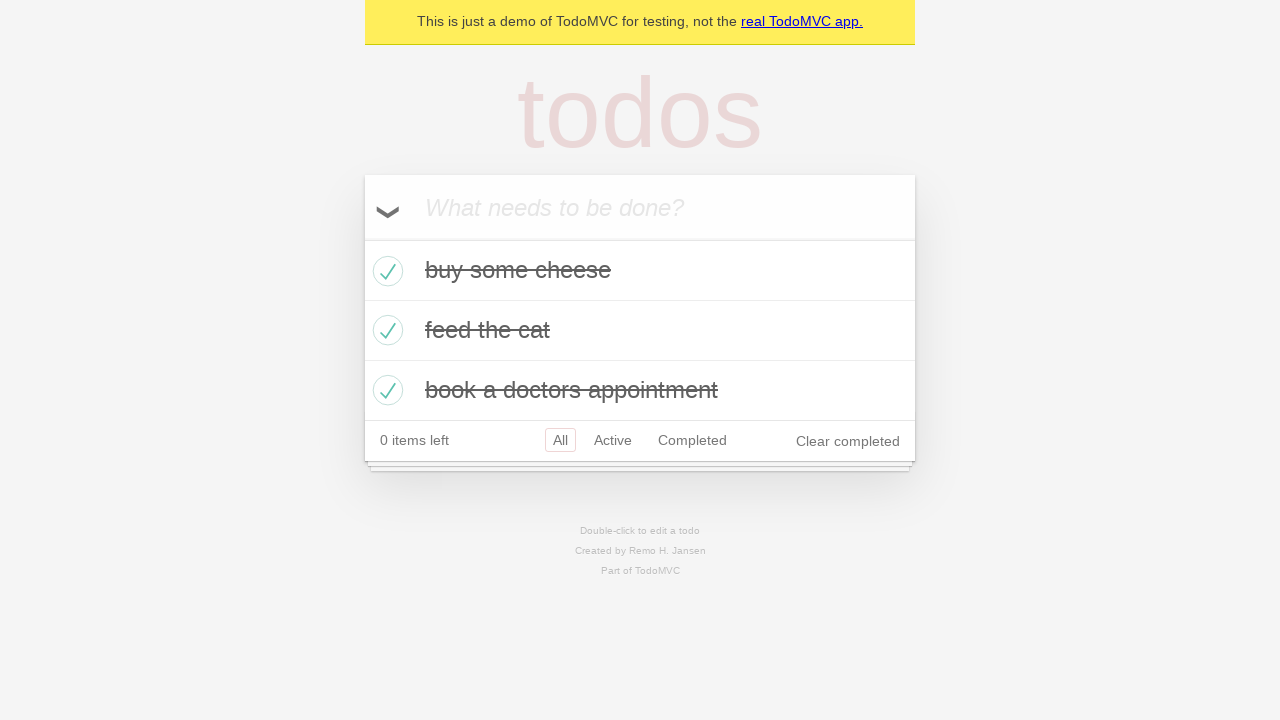

Unchecked the 'Mark all as complete' checkbox to clear the complete state of all items at (362, 238) on internal:label="Mark all as complete"i
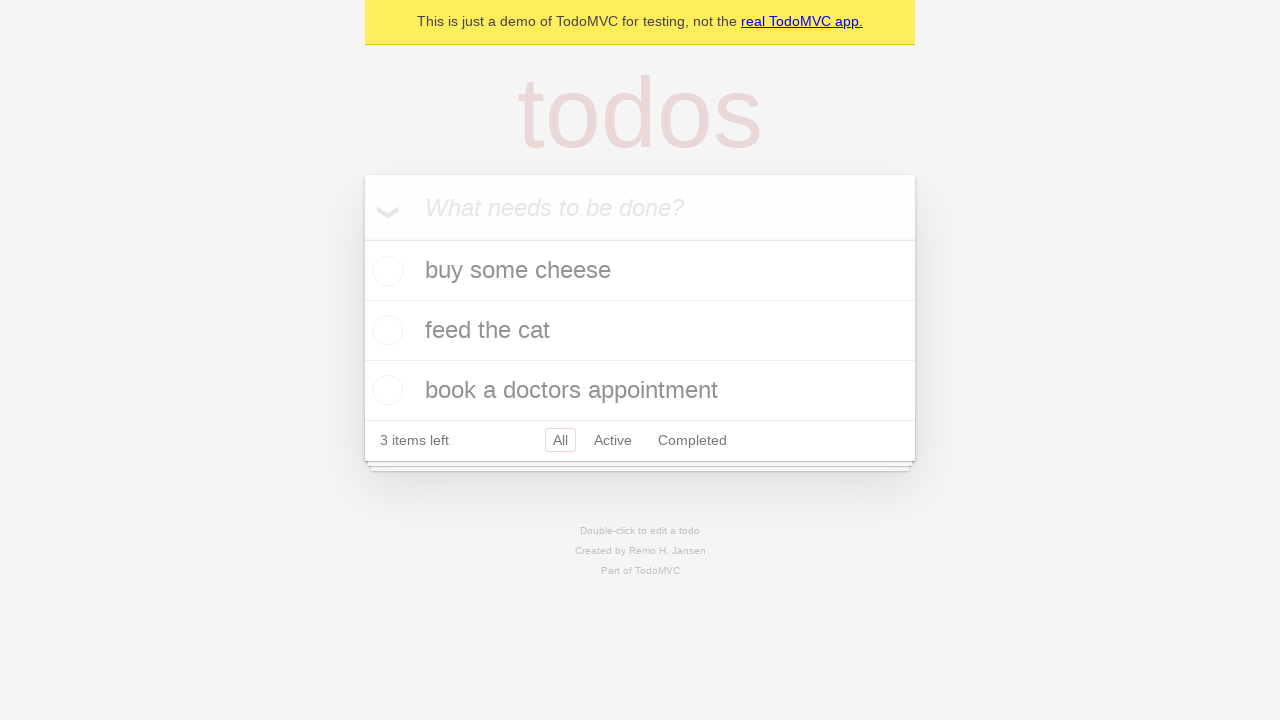

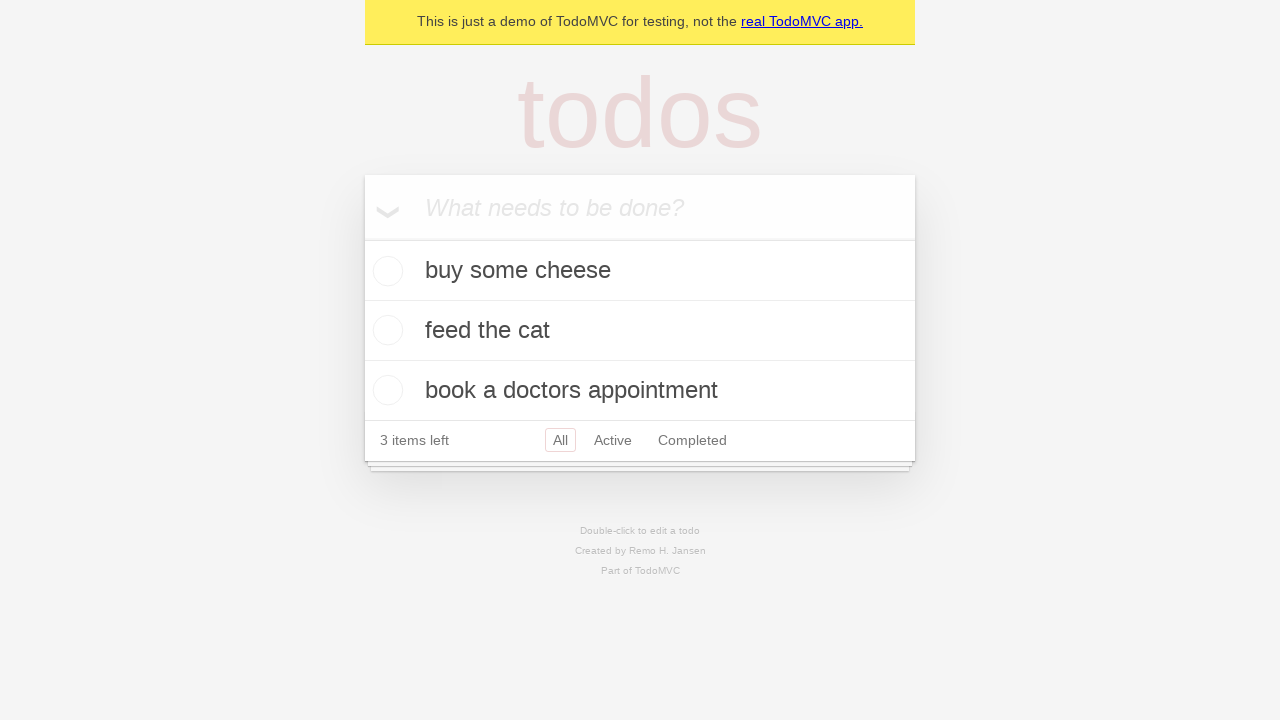